Tests various JavaScript alert types on DemoQA including simple alerts, timed alerts, confirmation dialogs, and prompt dialogs with input

Starting URL: https://demoqa.com/

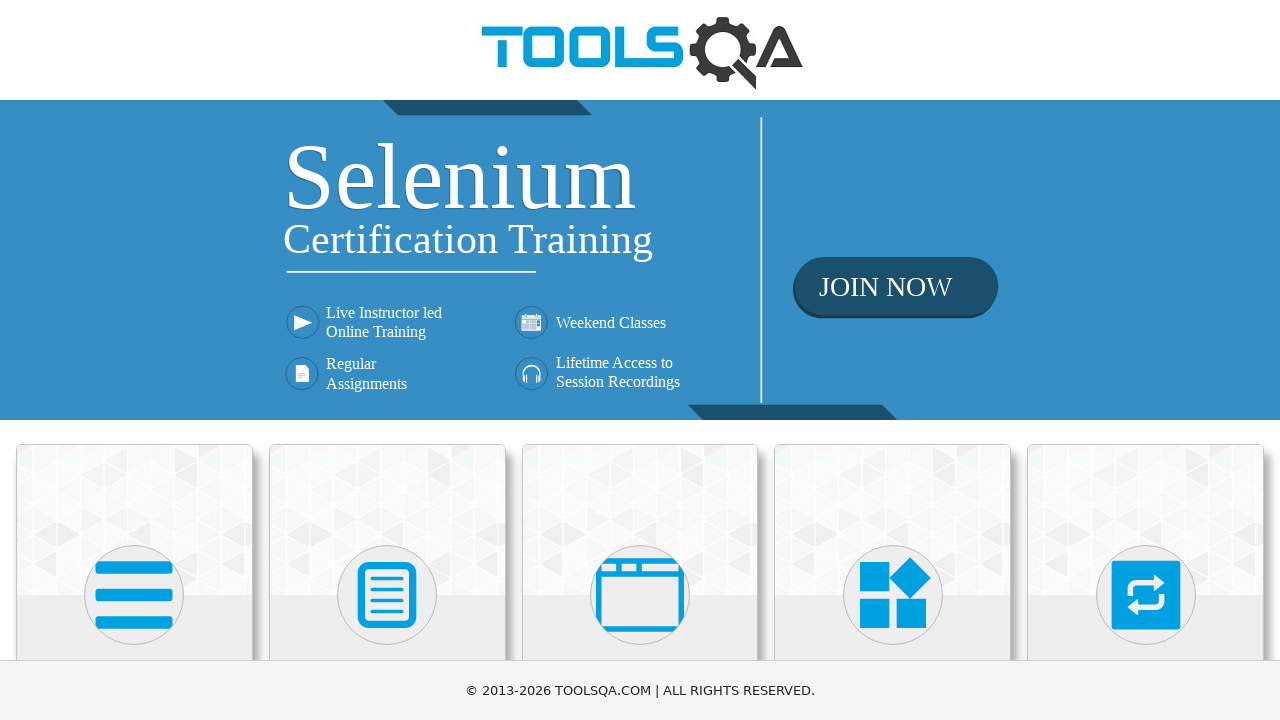

Clicked on 'Alerts, Frame & Windows' card at (640, 360) on xpath=//h5[text()='Alerts, Frame & Windows']
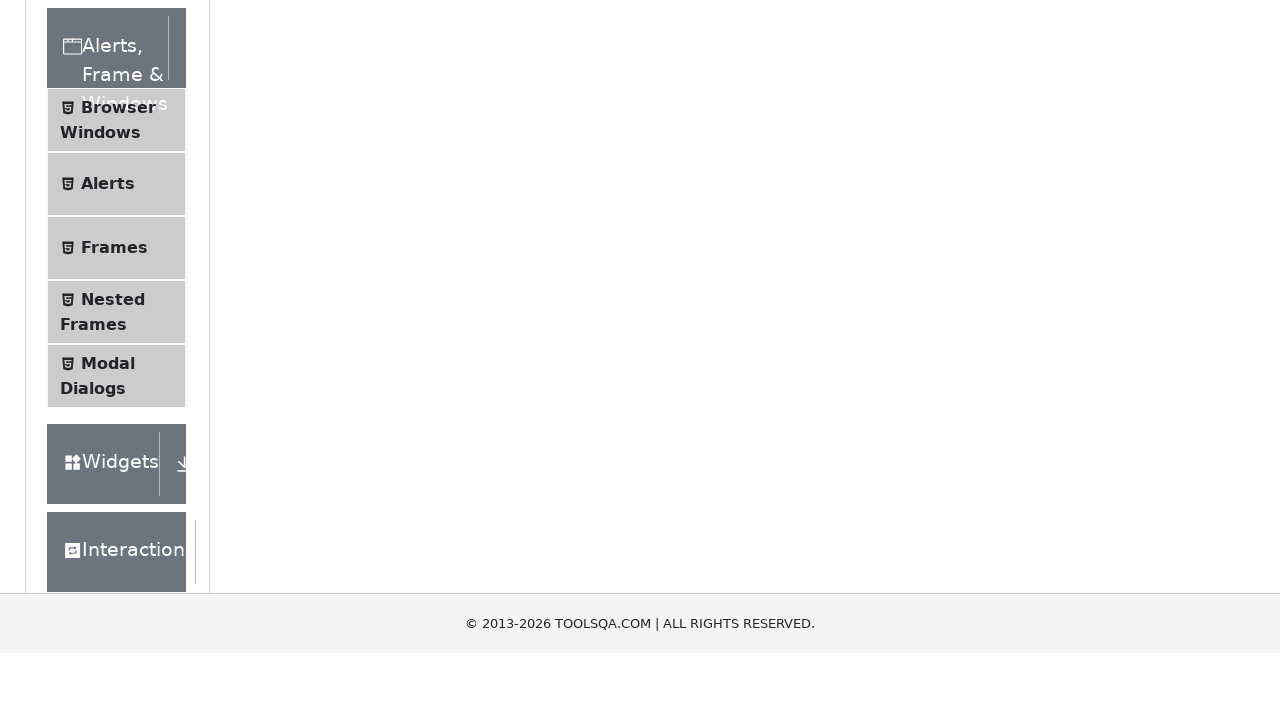

Clicked on 'Alerts' menu item at (108, 501) on xpath=//span[text()='Alerts']
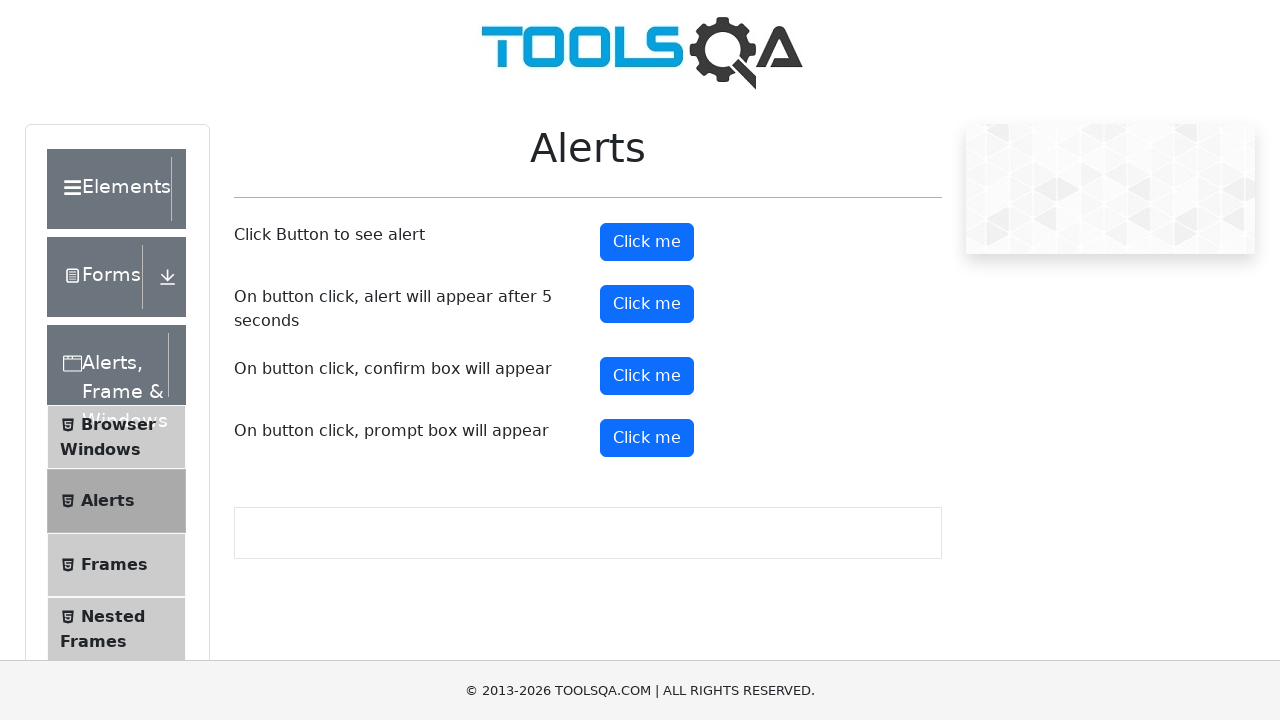

Triggered simple alert and accepted it at (647, 242) on #alertButton
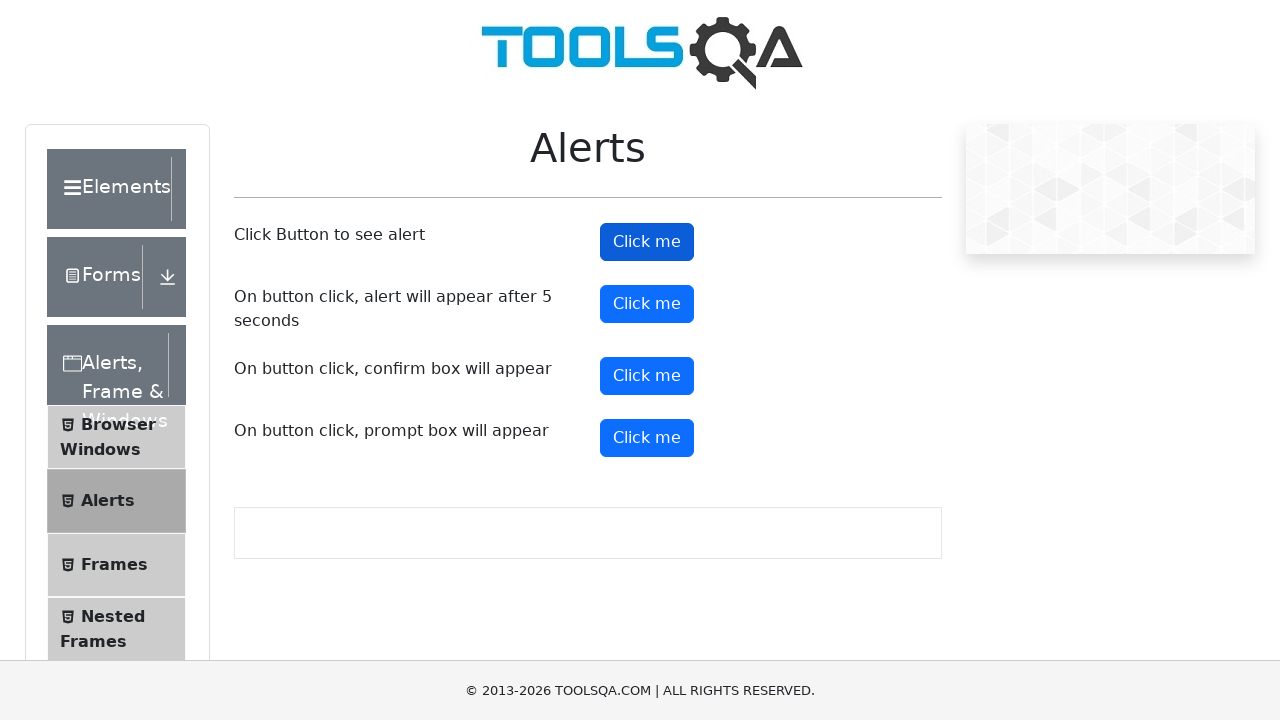

Waited 500ms for alert to be processed
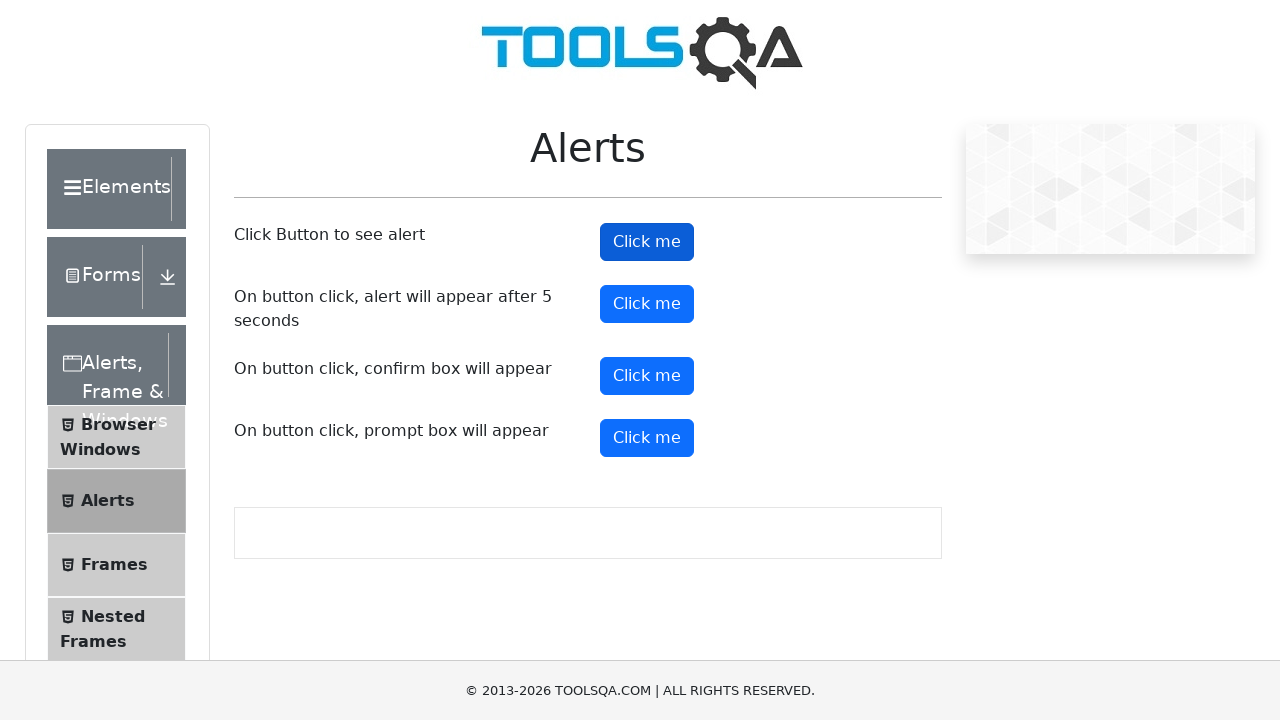

Clicked timer alert button at (647, 304) on #timerAlertButton
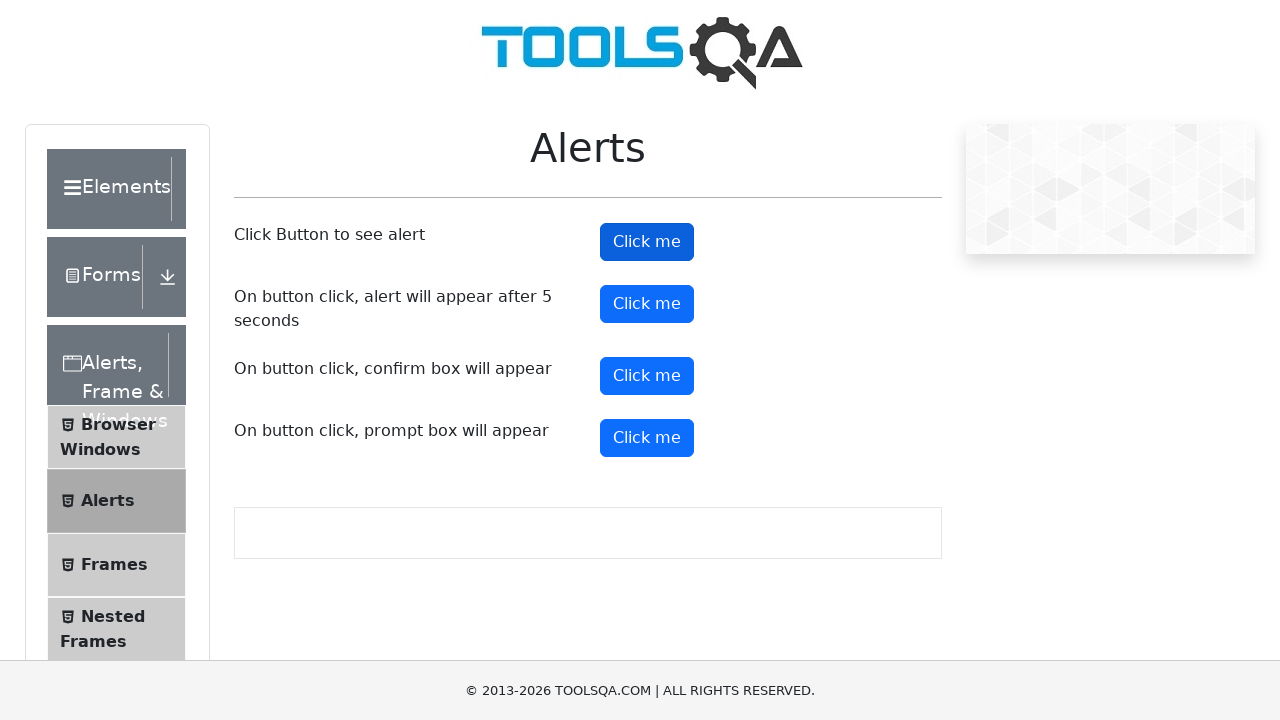

Waited 6 seconds for timed alert to appear and auto-accept
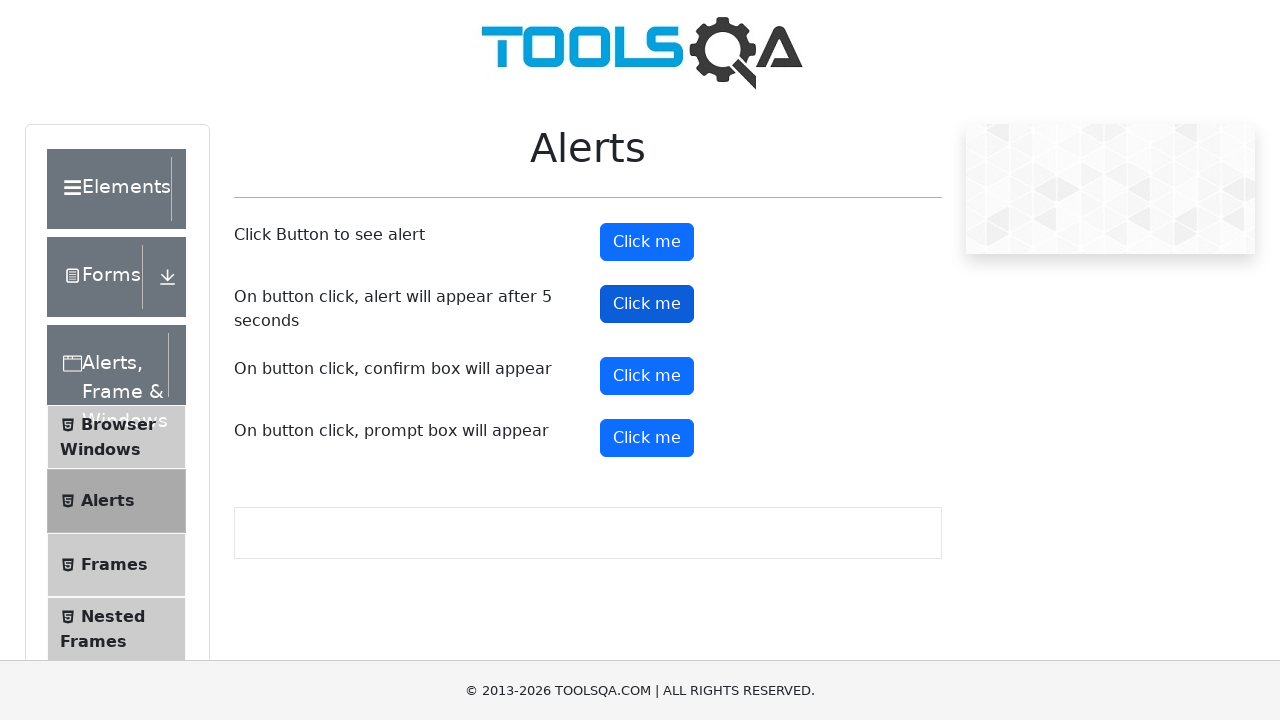

Triggered confirmation dialog and dismissed it (cancel) at (647, 376) on #confirmButton
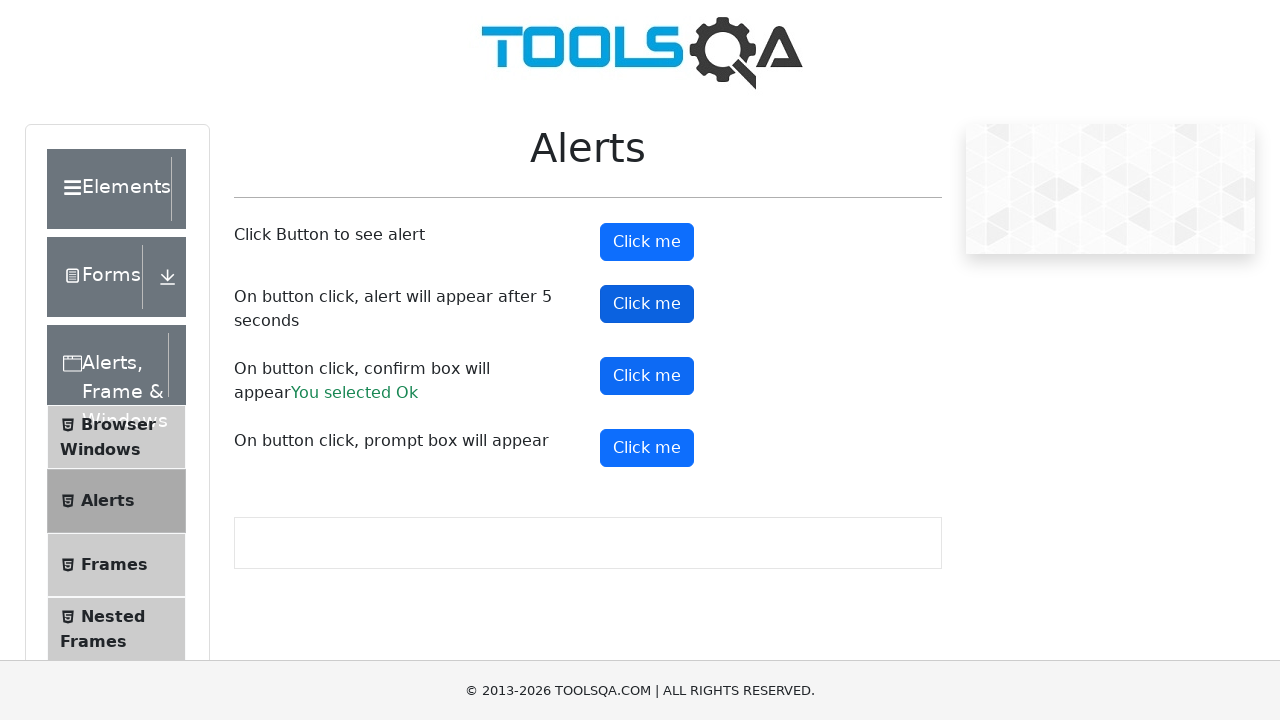

Waited 500ms for confirmation dialog to be processed
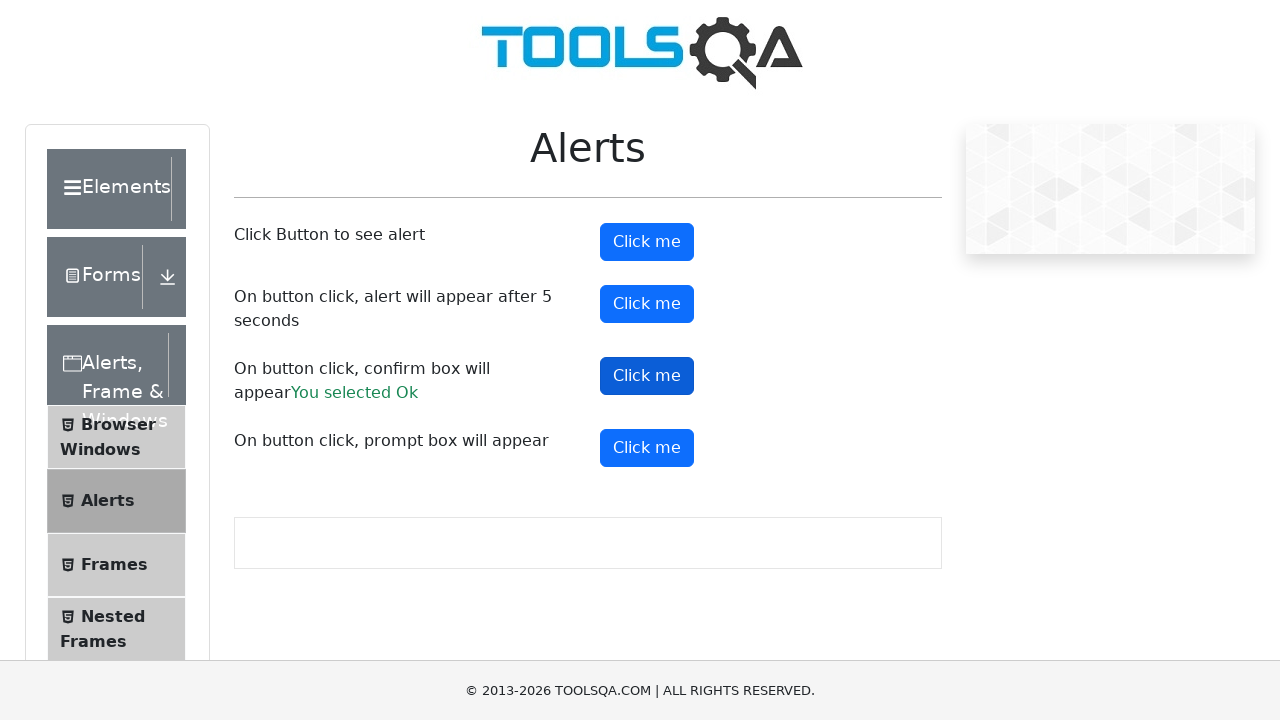

Triggered prompt dialog and accepted with input 'Formula1' at (647, 448) on #promtButton
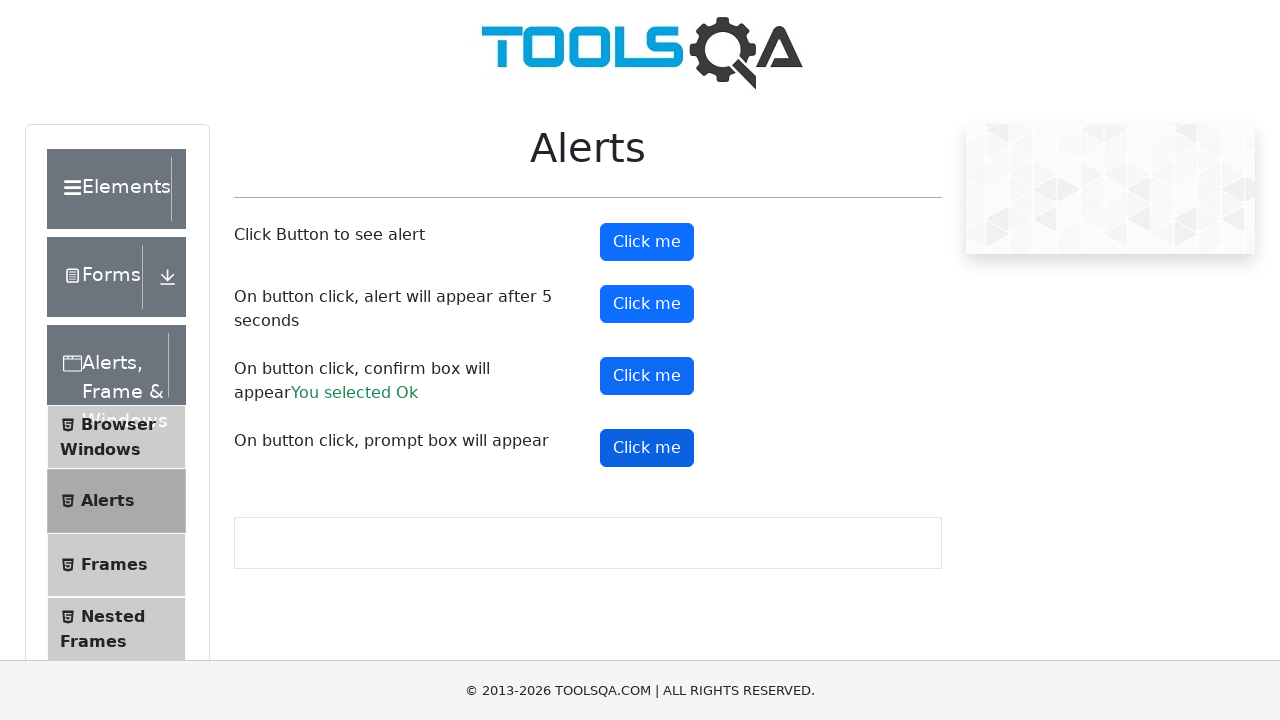

Waited 500ms for prompt dialog to be processed
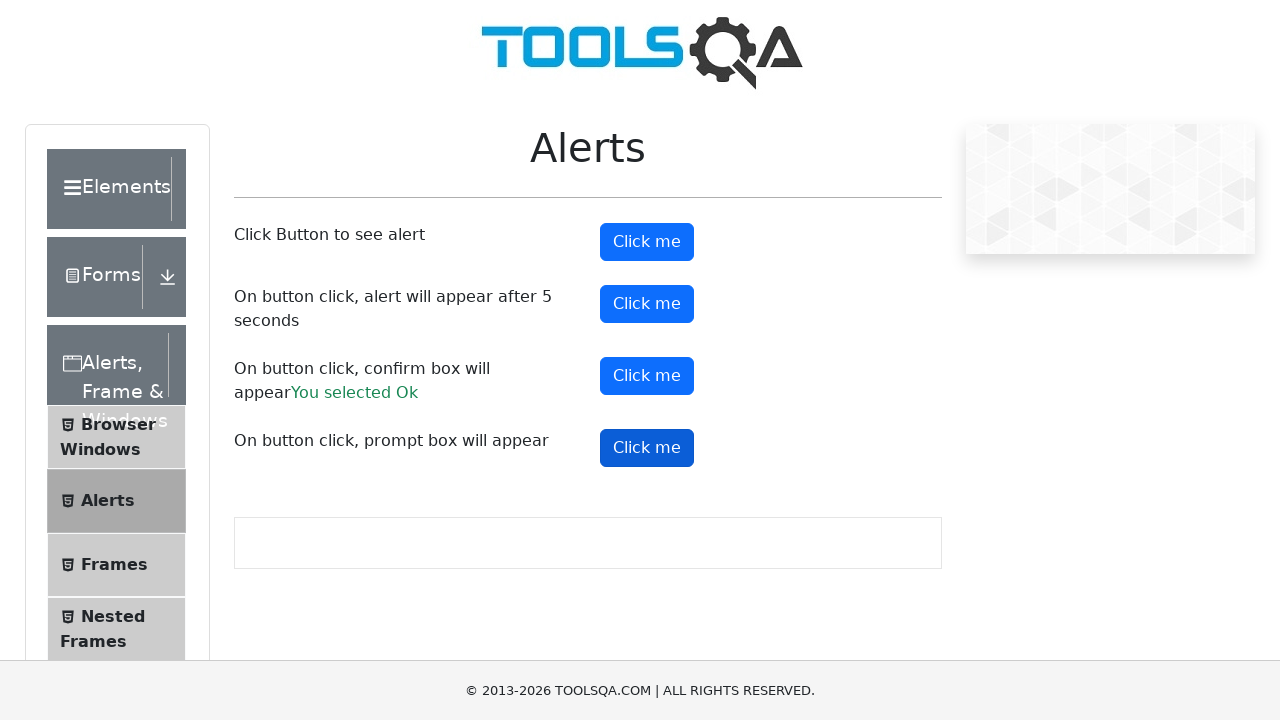

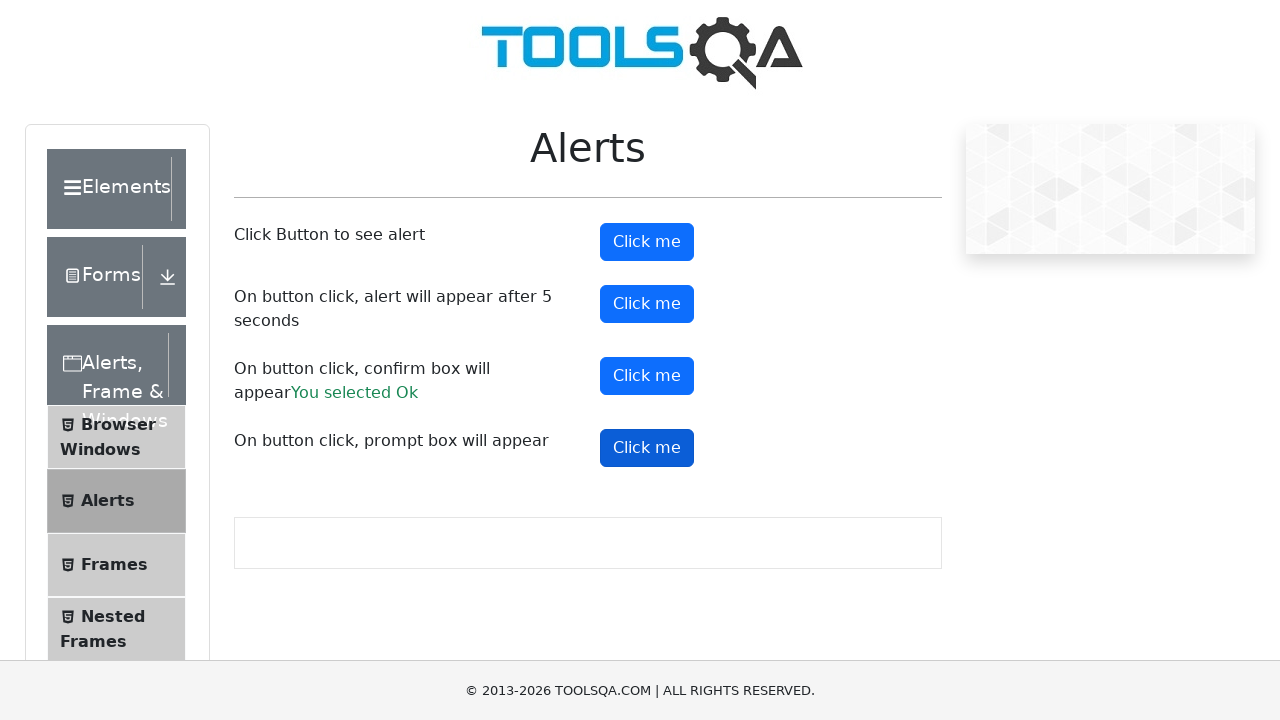